Tests JavaScript confirmation alert handling by clicking a button to trigger an alert, accepting it, and verifying the result text on the page.

Starting URL: http://the-internet.herokuapp.com/javascript_alerts

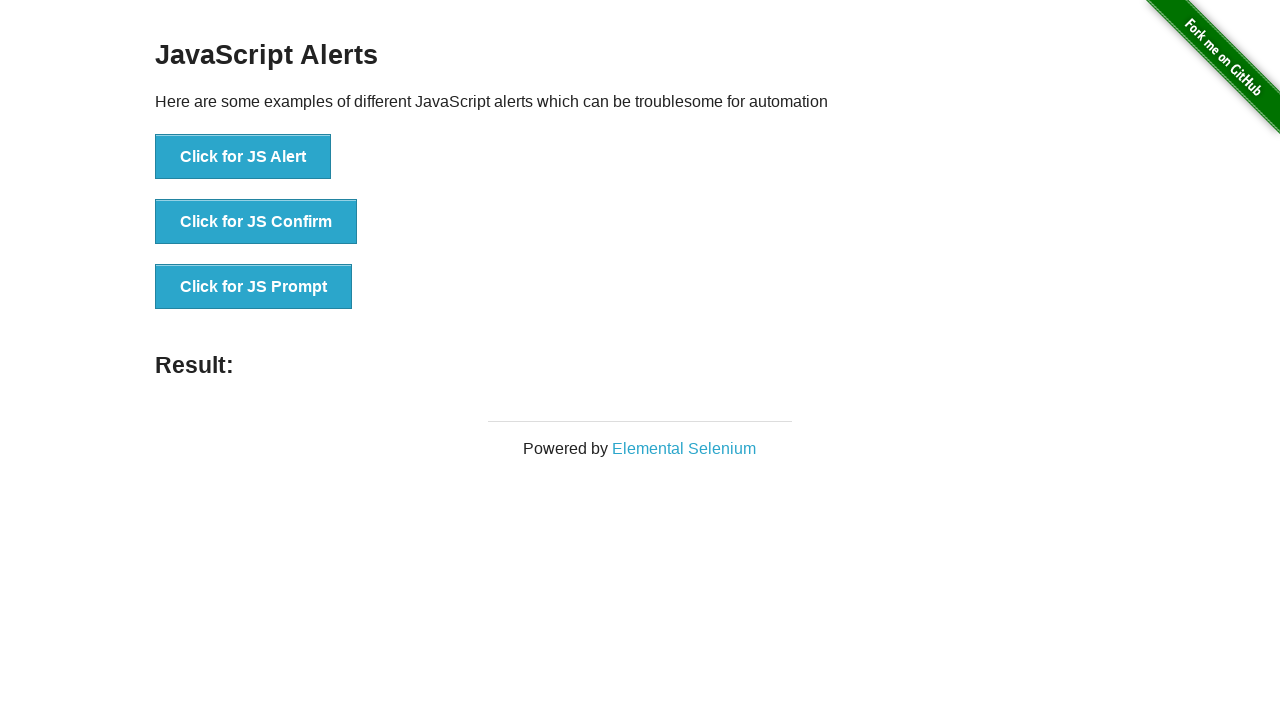

Clicked the second button to trigger JavaScript confirmation alert at (256, 222) on css=button >> nth=1
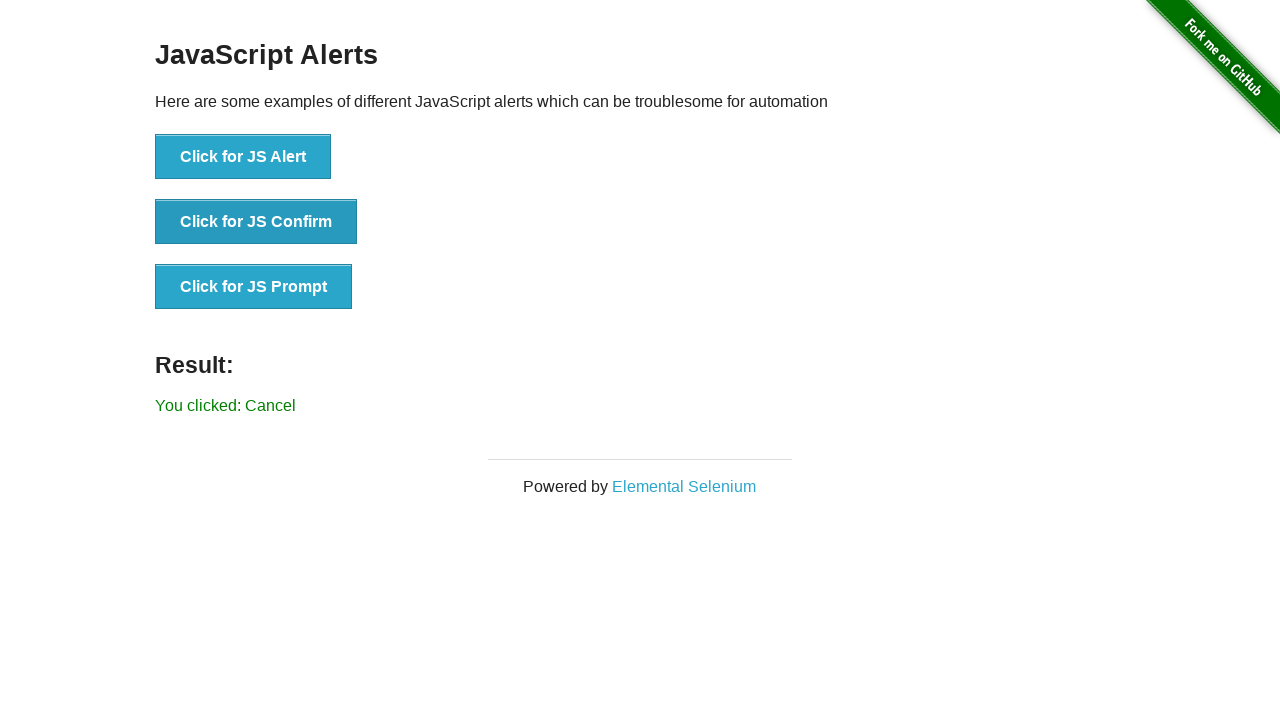

Set up dialog handler to accept confirmation alerts
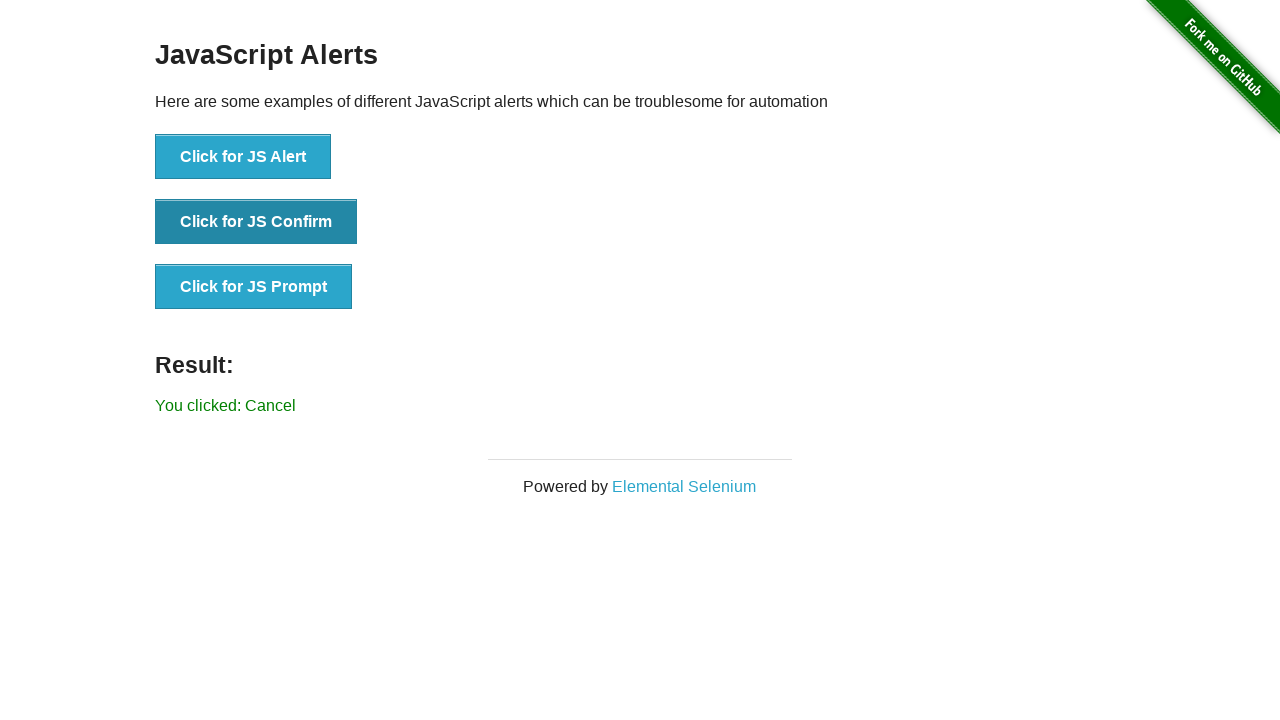

Clicked the second button again to trigger the confirmation alert with handler active at (256, 222) on css=button >> nth=1
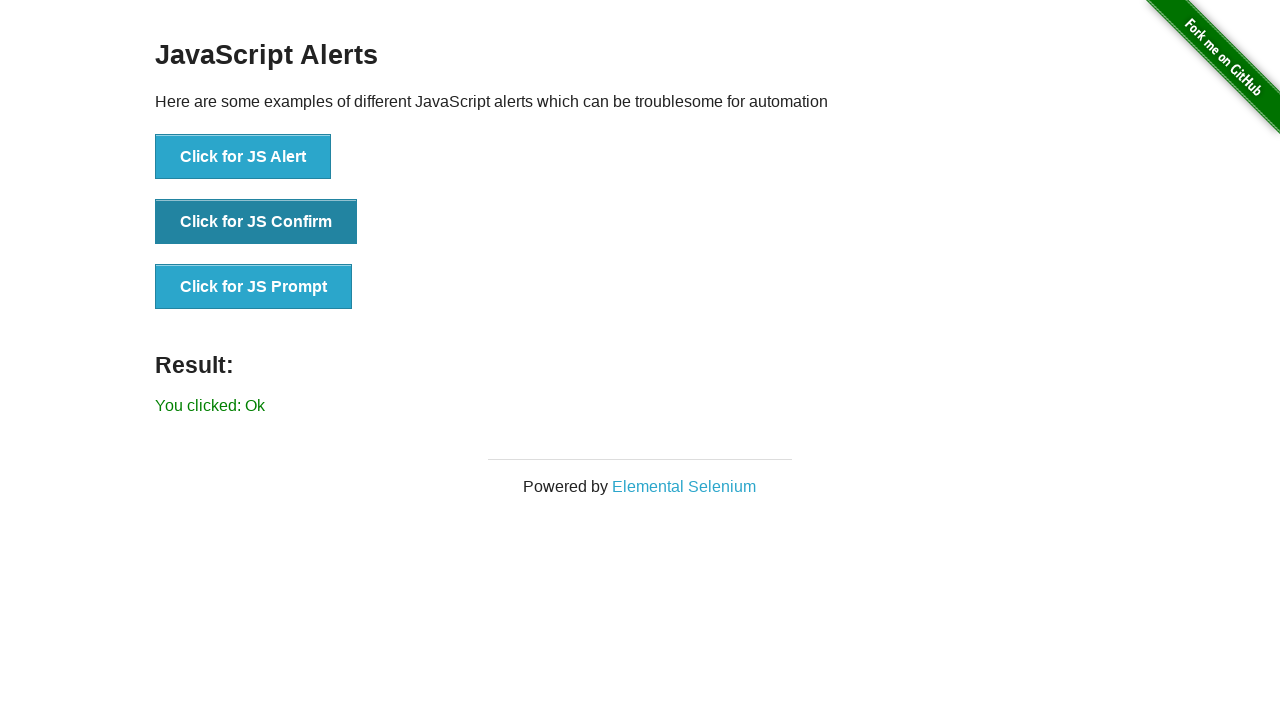

Waited for result element to appear
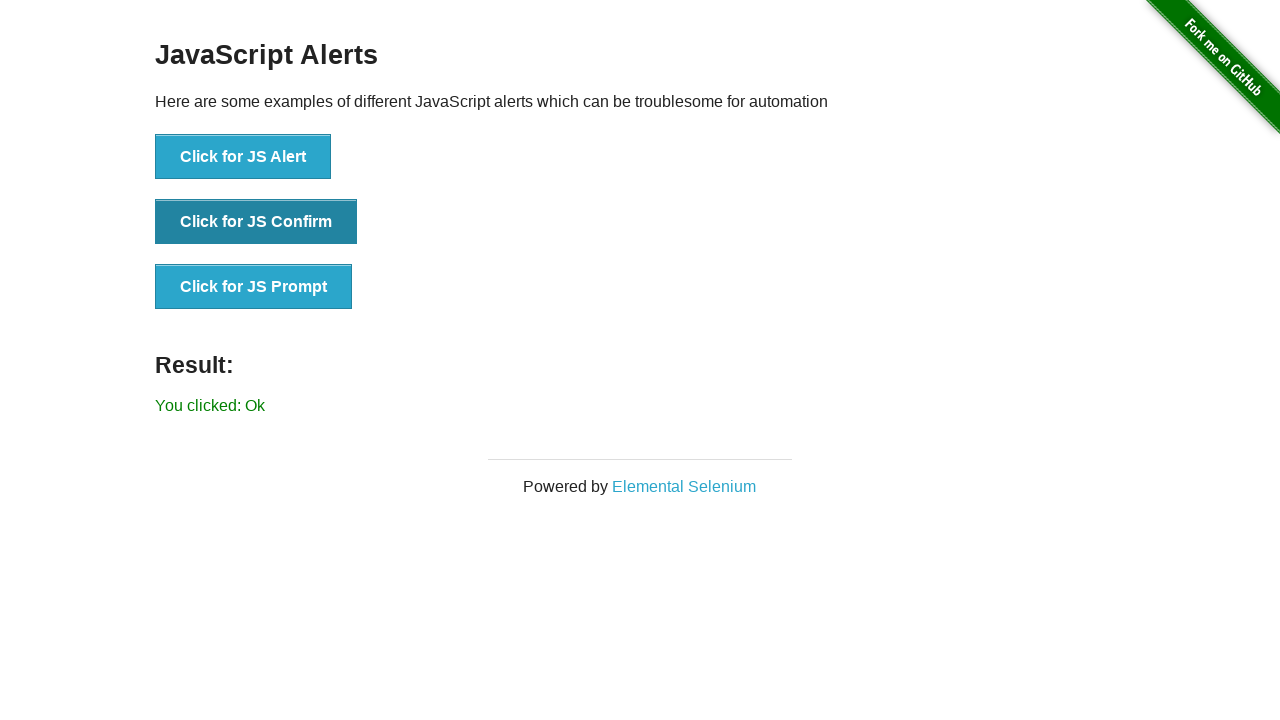

Retrieved result text: 'You clicked: Ok'
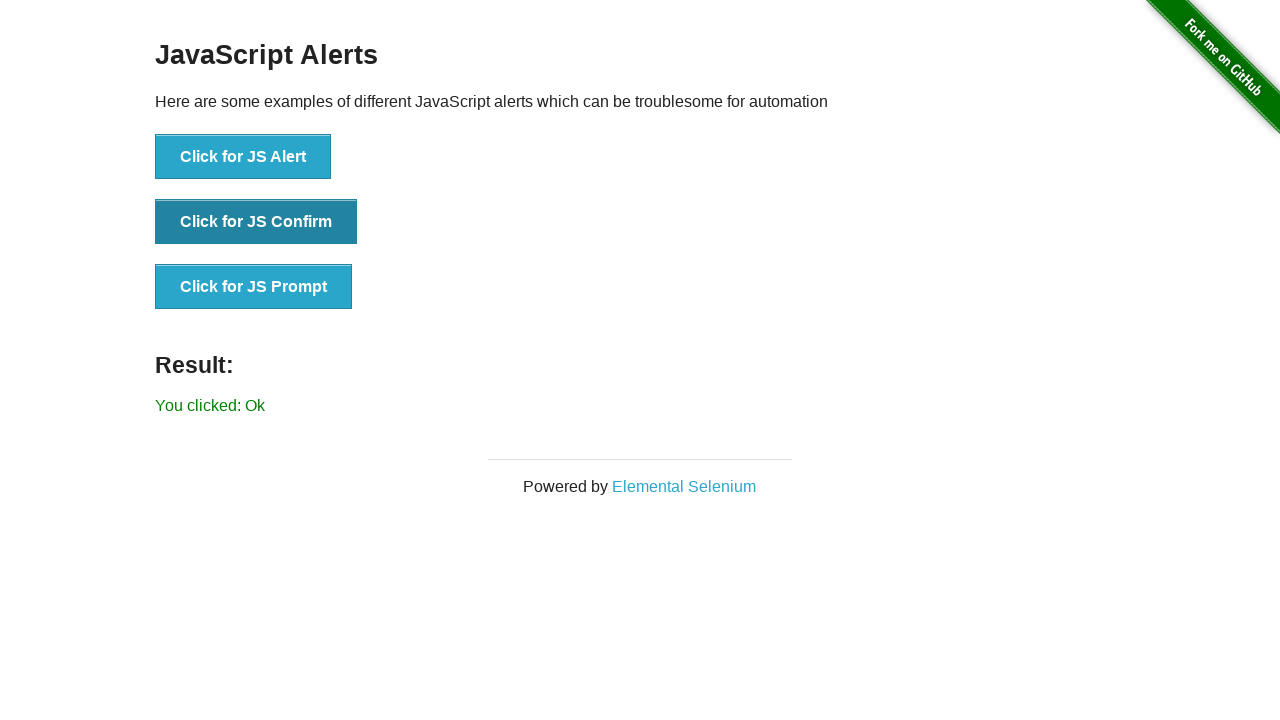

Verified that result text matches 'You clicked: Ok'
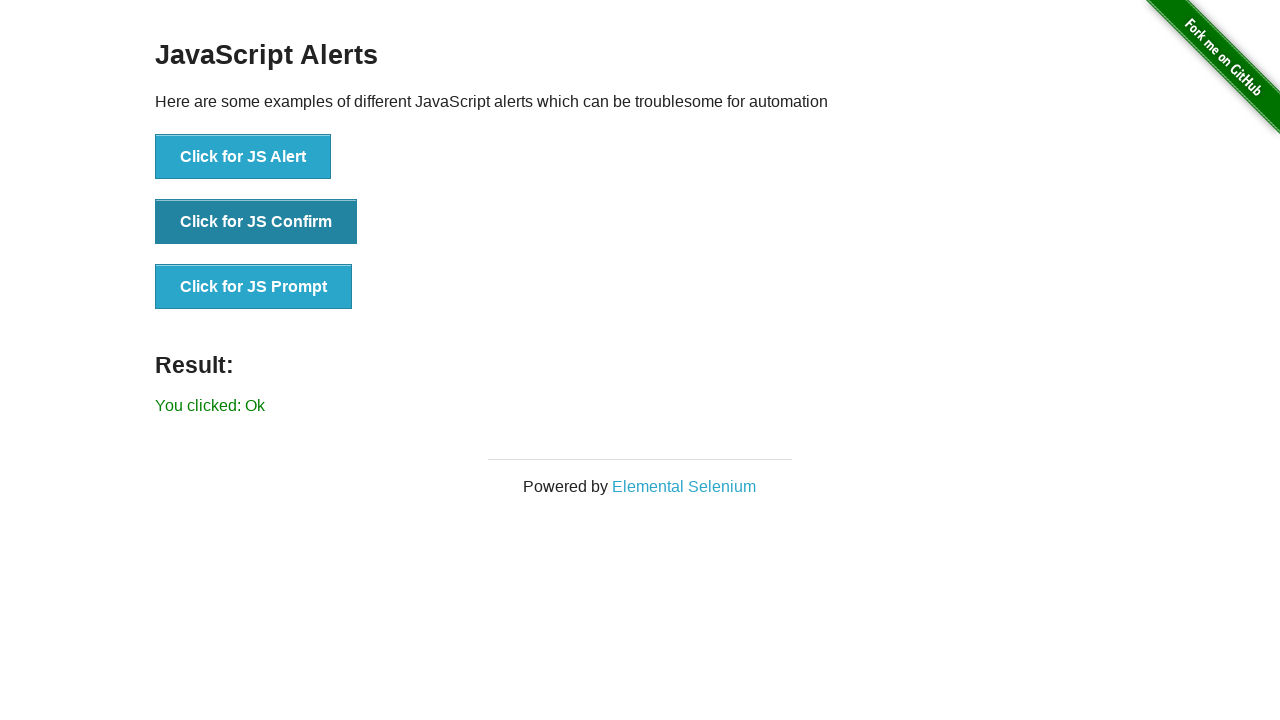

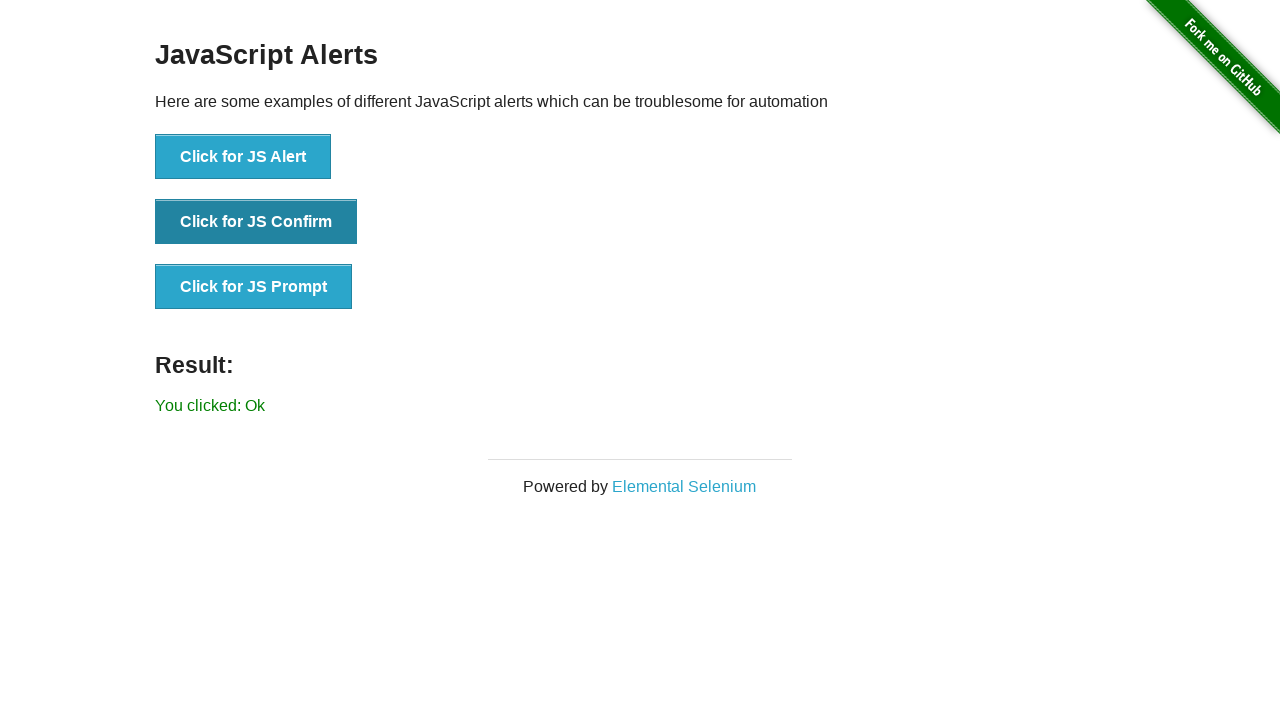